Tests JavaScript confirm dialog by clicking the second button, dismissing the alert, and verifying the cancel message is displayed

Starting URL: https://the-internet.herokuapp.com/javascript_alerts

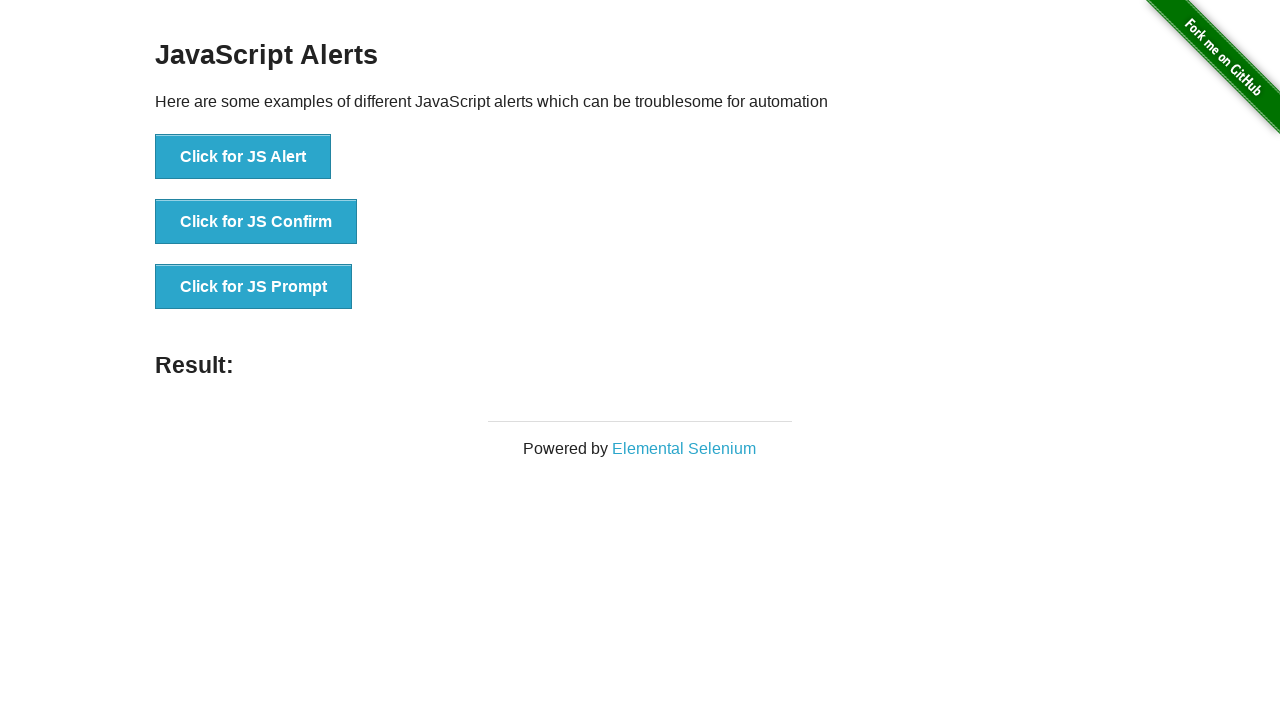

Set up dialog handler to dismiss the alert
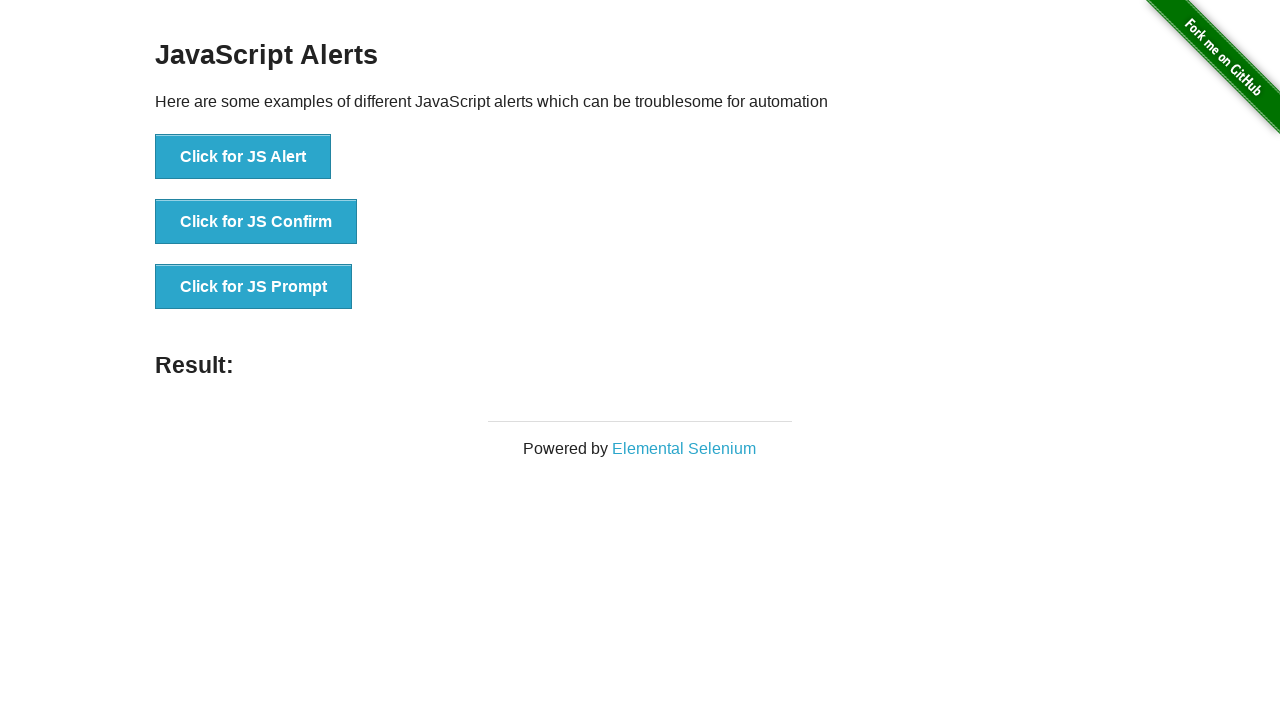

Clicked the 'Click for JS Confirm' button at (256, 222) on xpath=//*[text()='Click for JS Confirm']
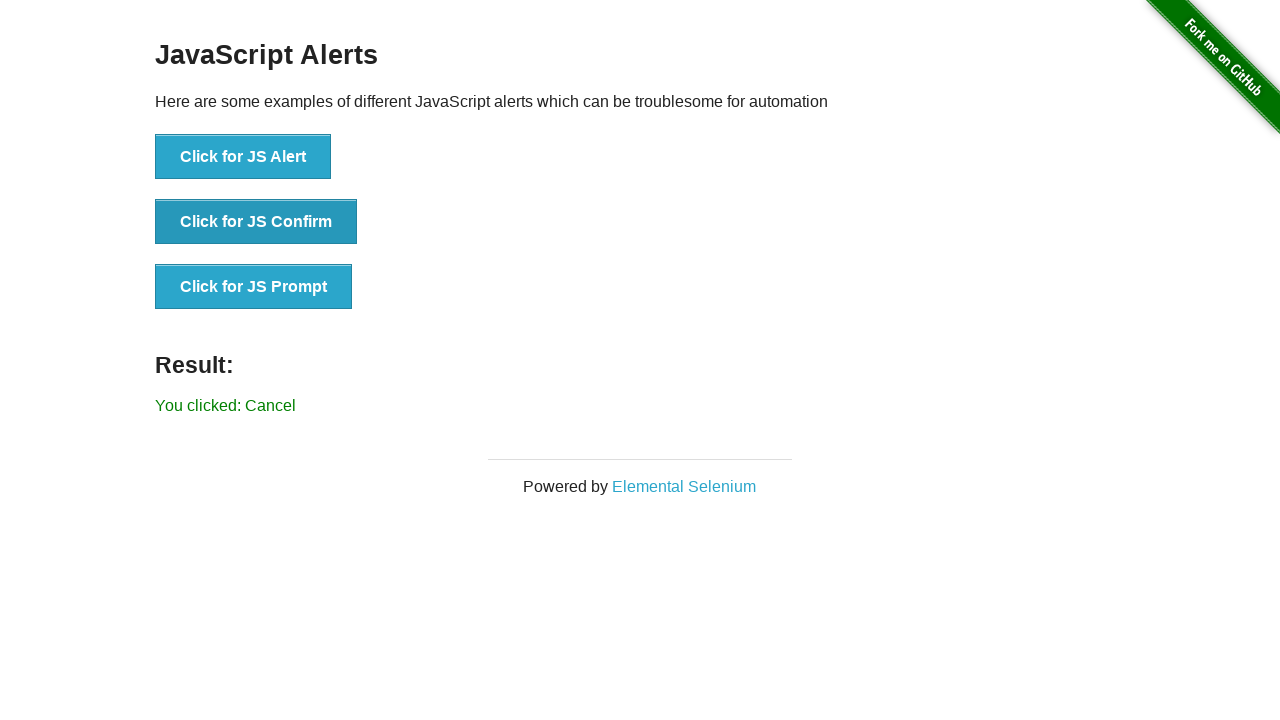

Verified cancel message 'You clicked: Cancel' is displayed
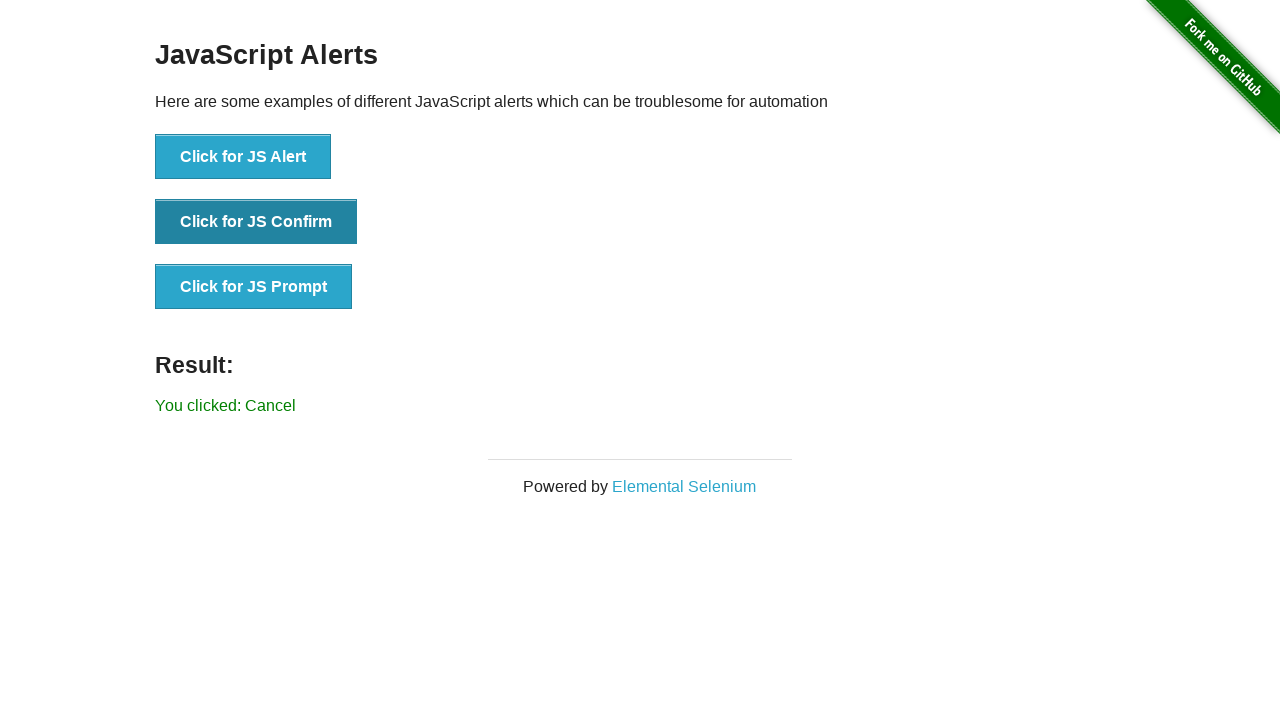

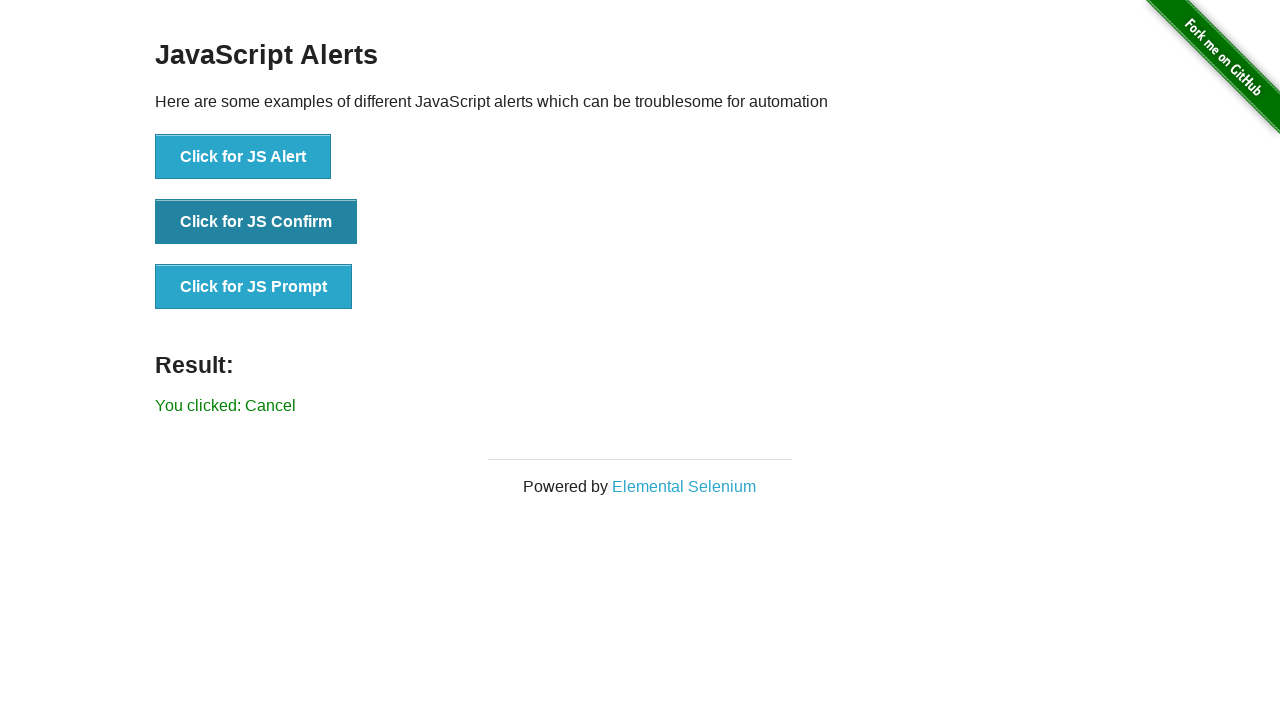